Tests hover functionality by hovering over a menu item

Starting URL: https://demoqa.com/menu#

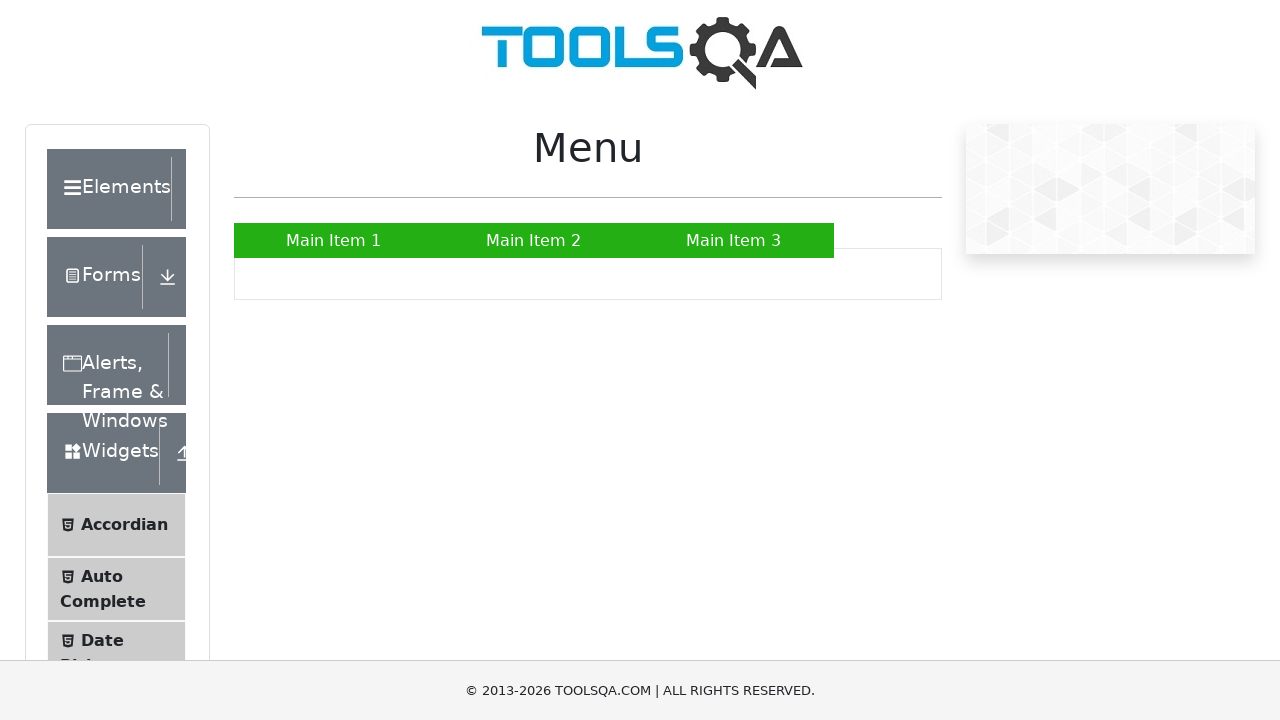

Hovered over Main Item 2 menu link at (534, 240) on internal:role=link[name="Main Item 2"i]
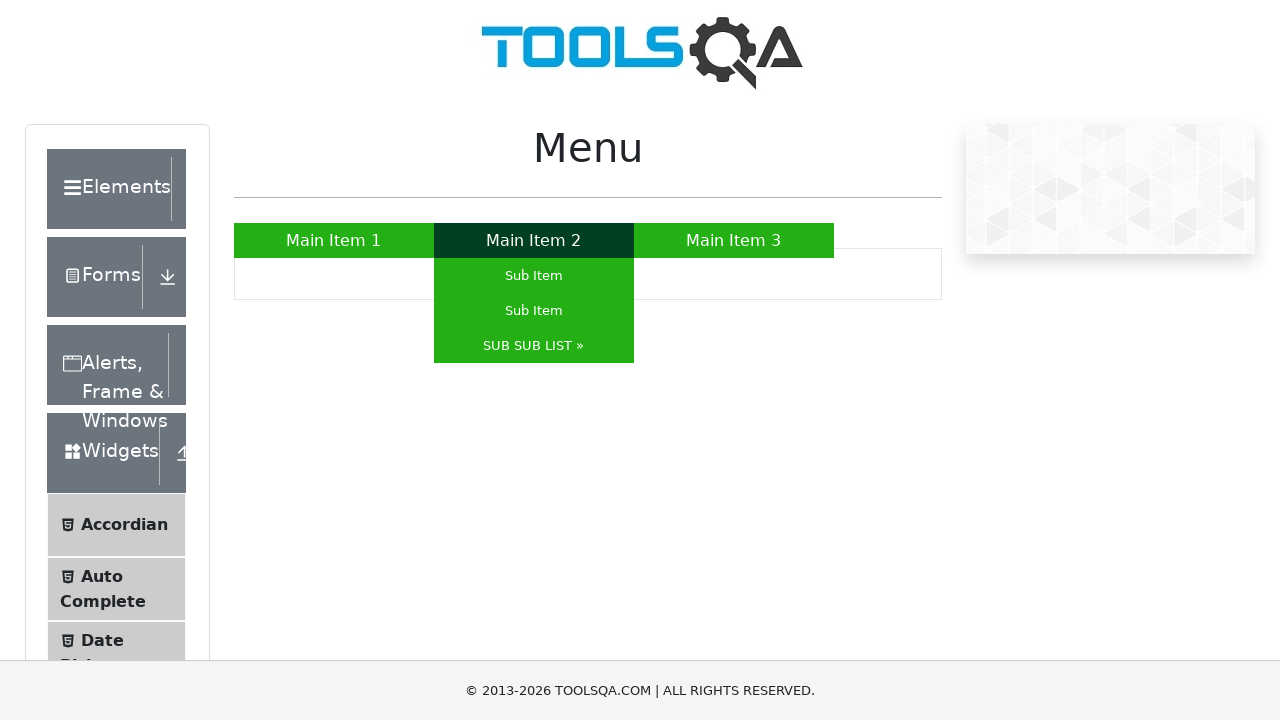

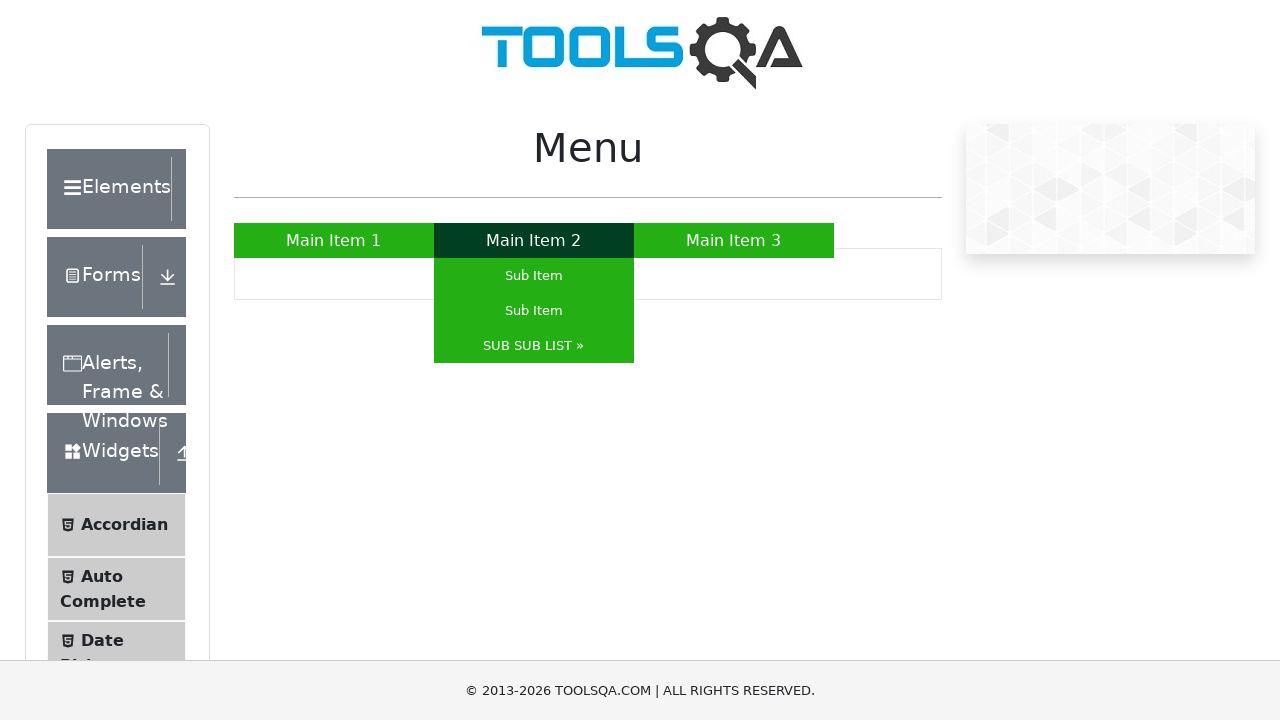